Tests alert handling functionality by triggering alerts, verifying their text content, and accepting or dismissing them

Starting URL: https://rahulshettyacademy.com/AutomationPractice

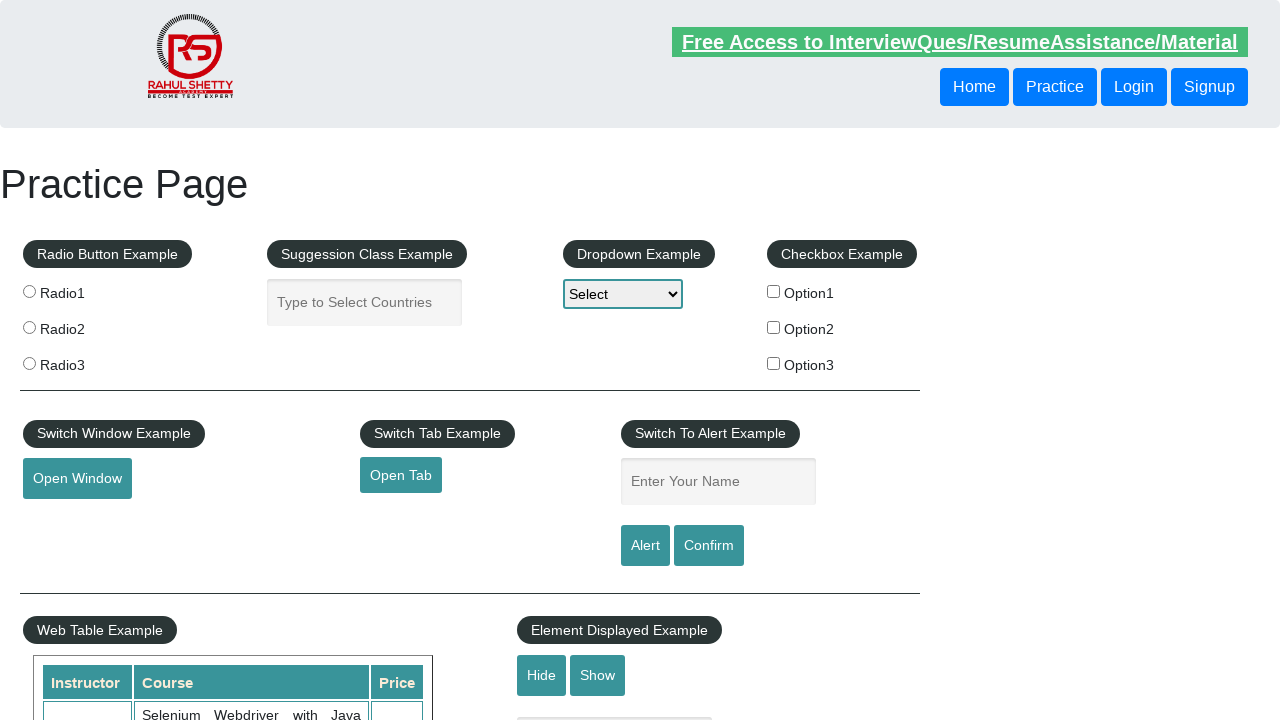

Filled name field with 'Mahesh' on #name
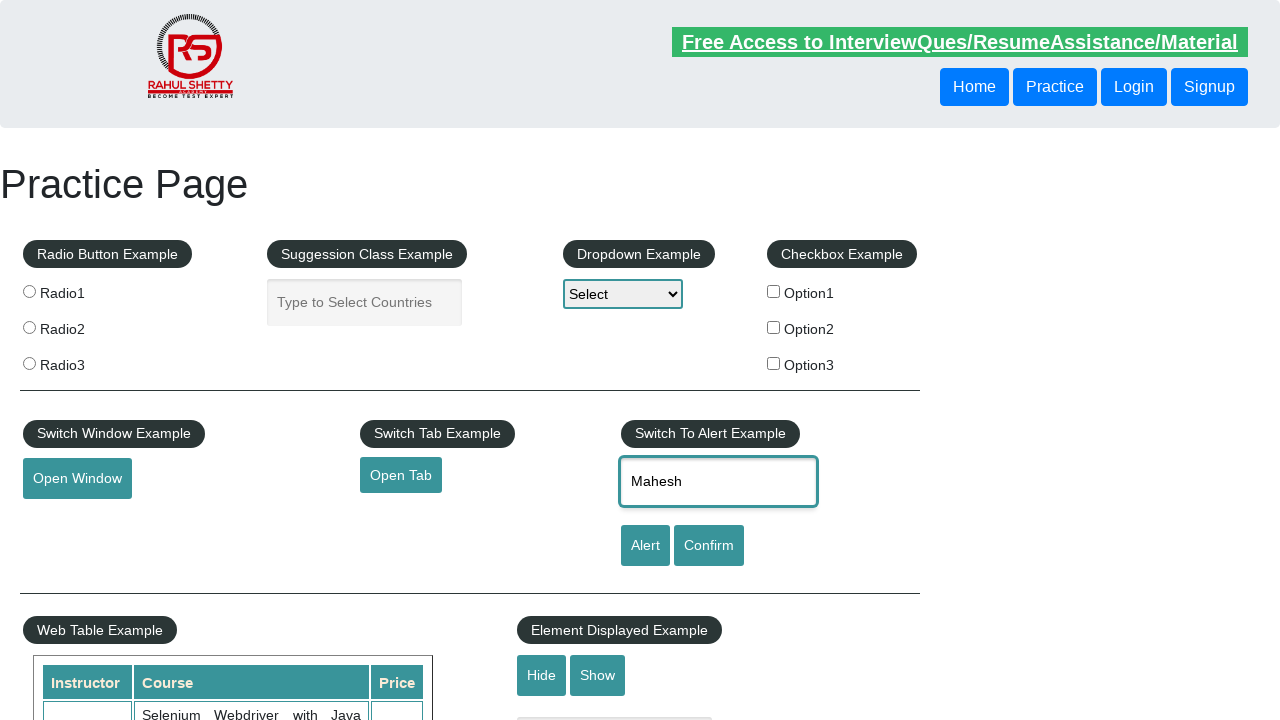

Clicked alert button to trigger alert at (645, 546) on #alertbtn
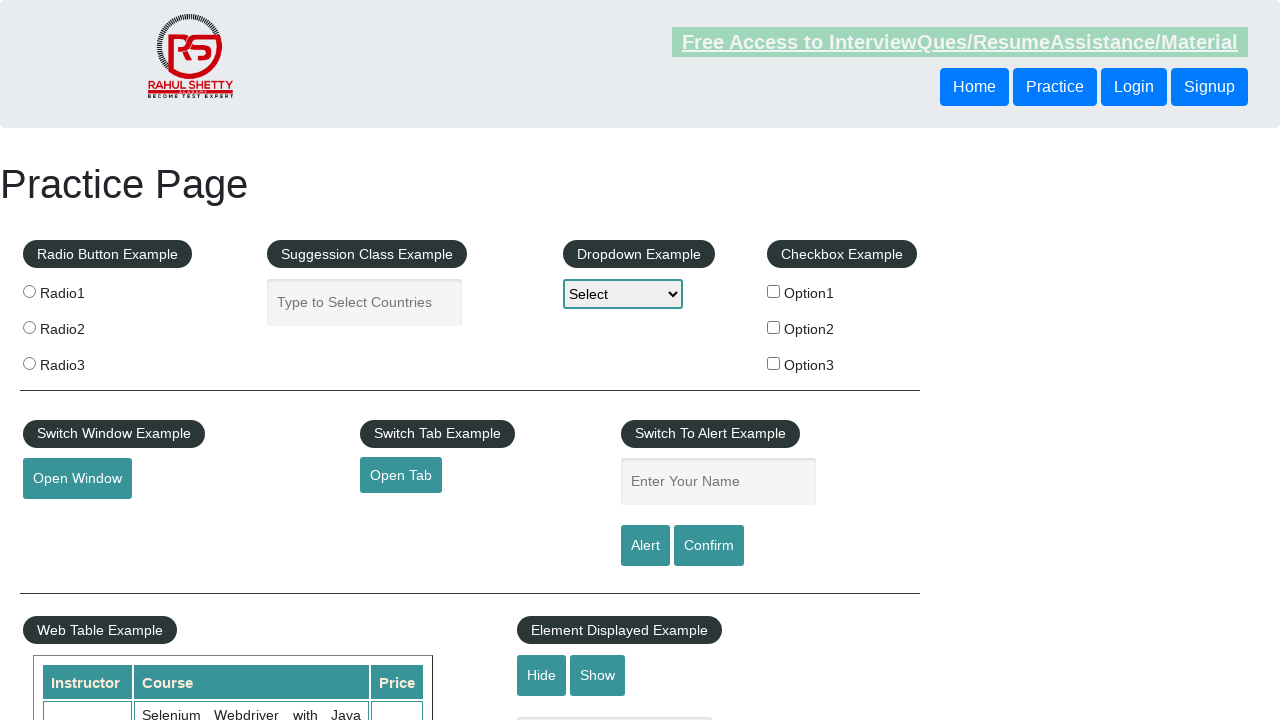

Alert dialog accepted
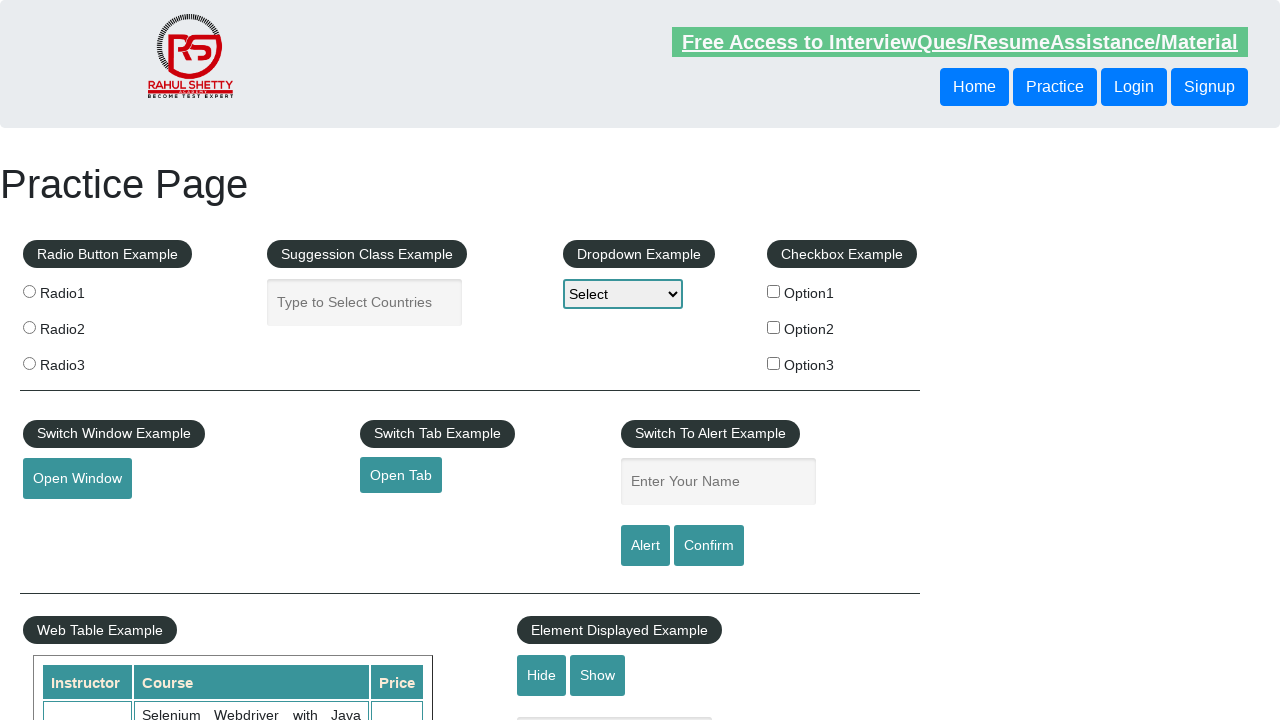

Clicked confirm button to trigger confirmation dialog at (709, 546) on #confirmbtn
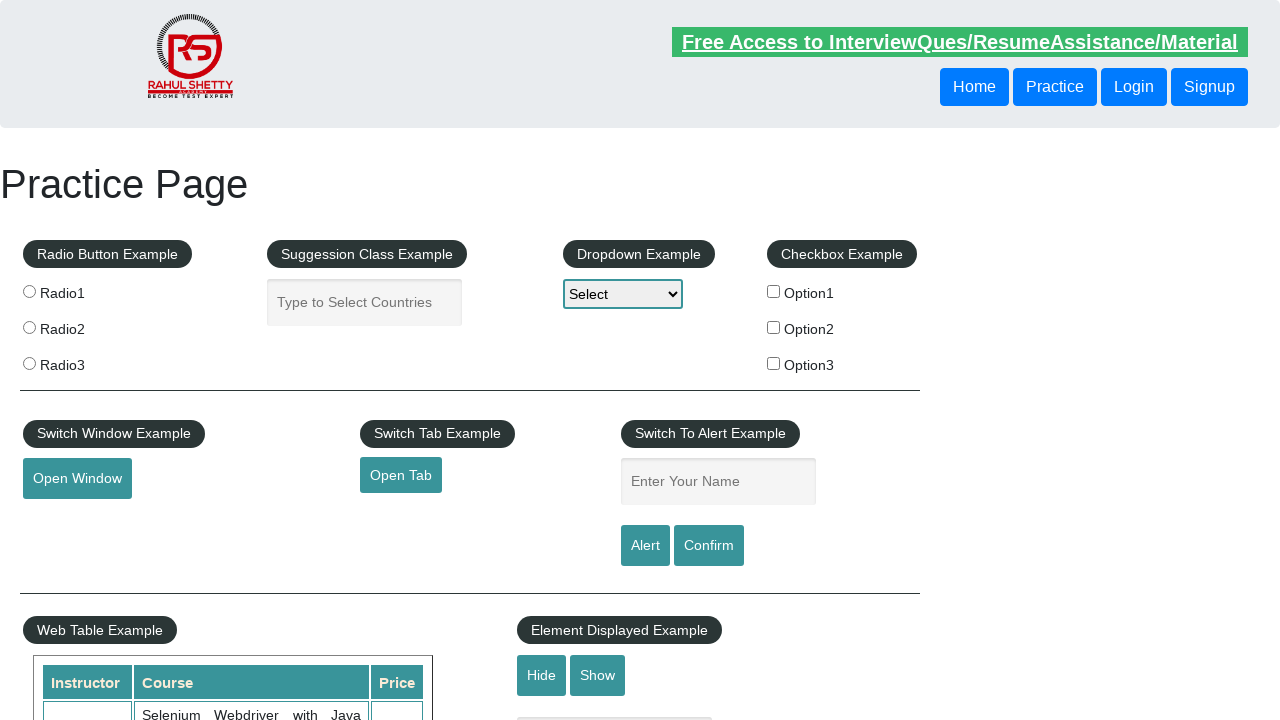

Confirmation dialog dismissed
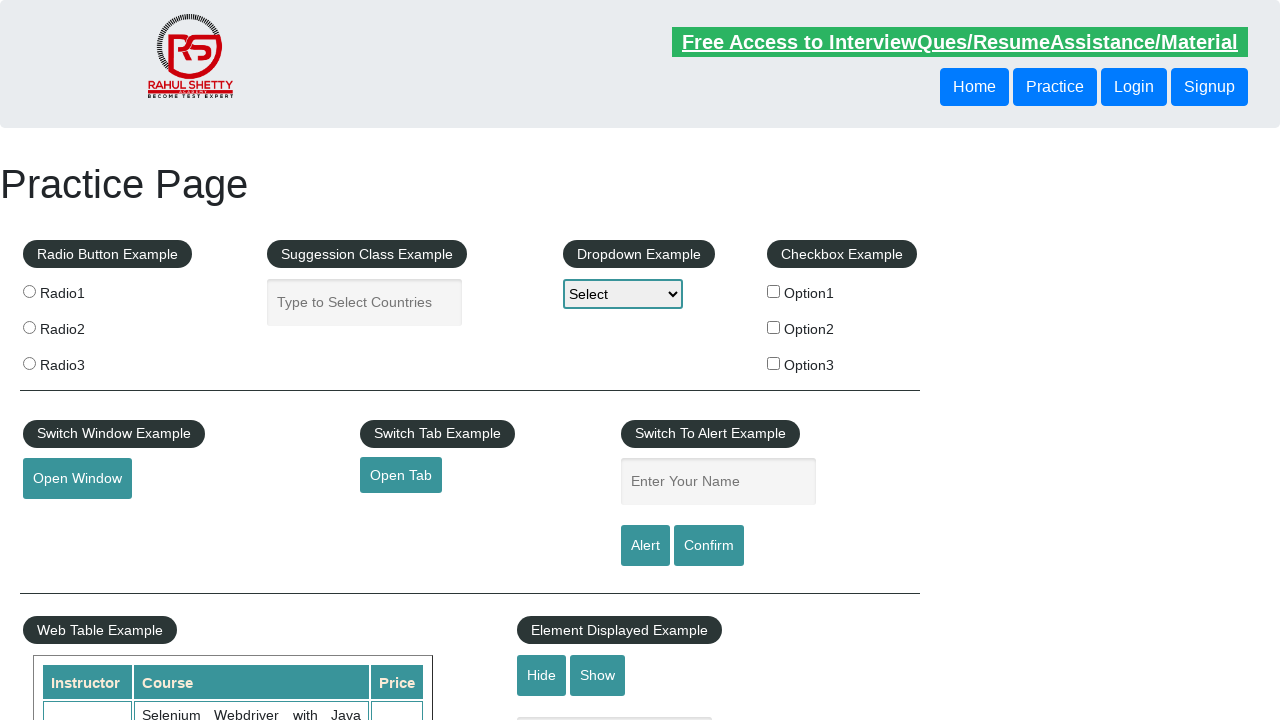

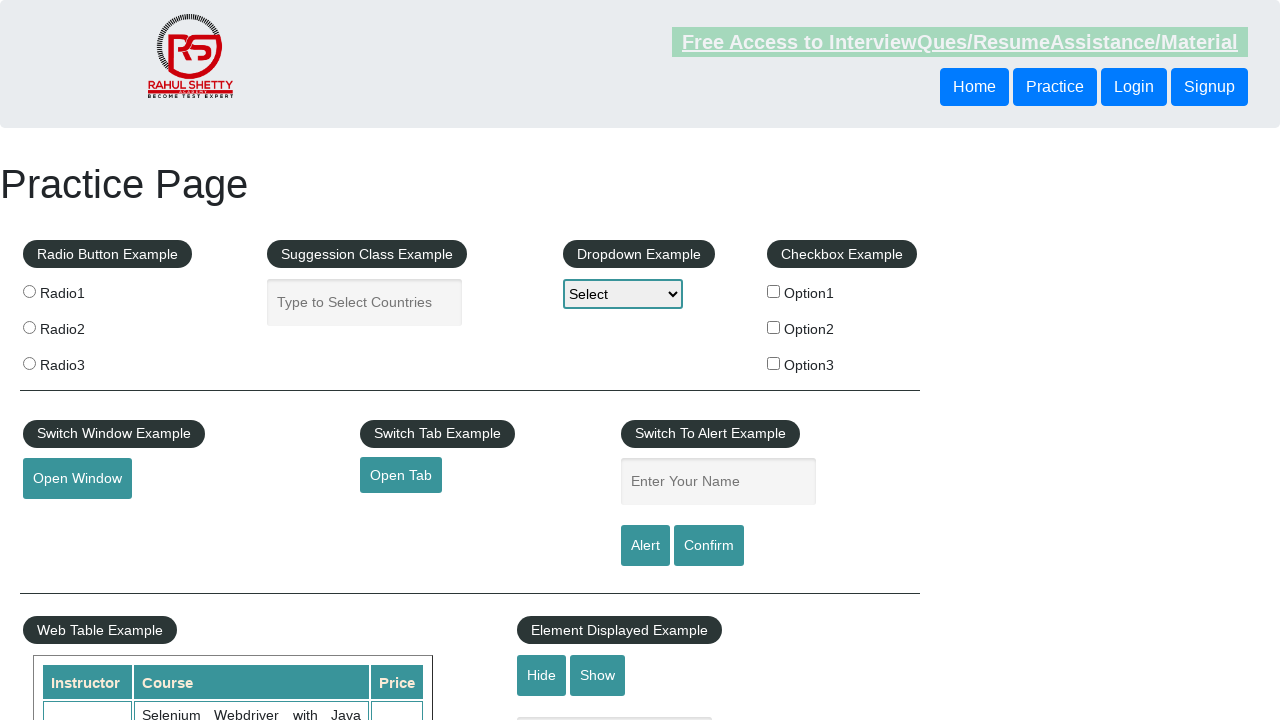